Tests editable/searchable dropdown by typing and selecting a country option

Starting URL: https://react.semantic-ui.com/maximize/dropdown-example-search-selection/

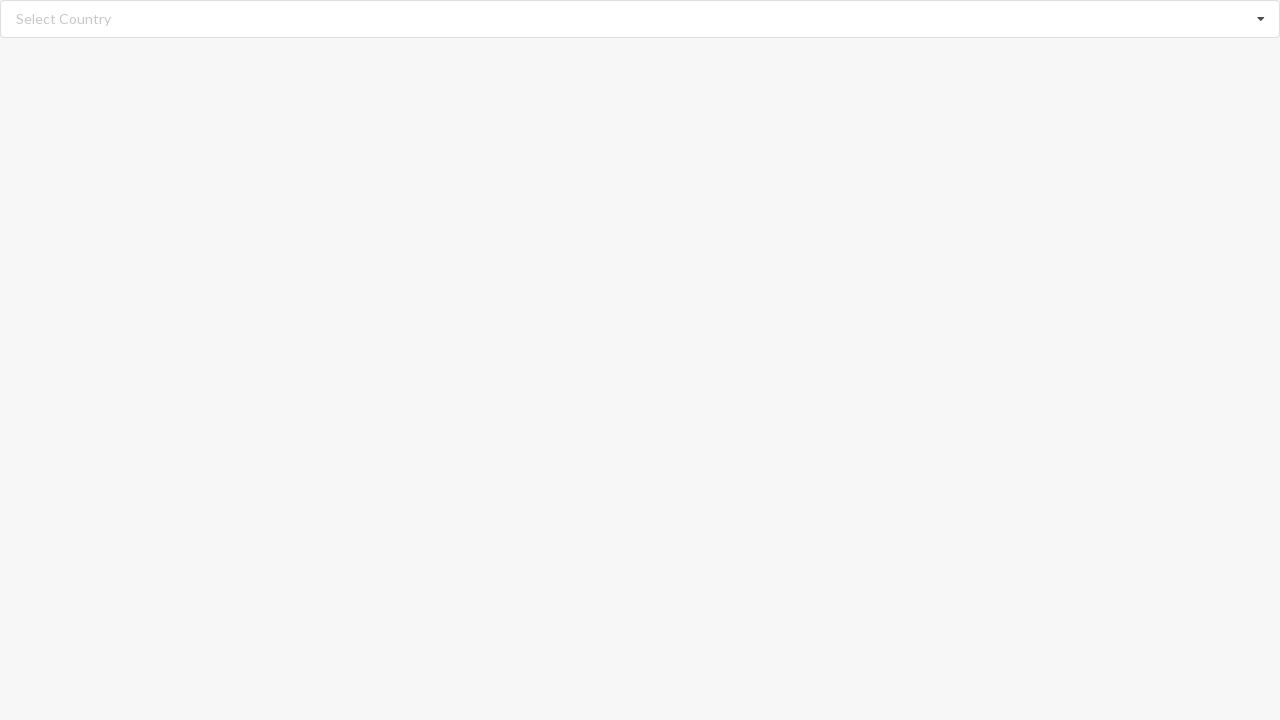

Cleared the search input field on //input[@class='search']
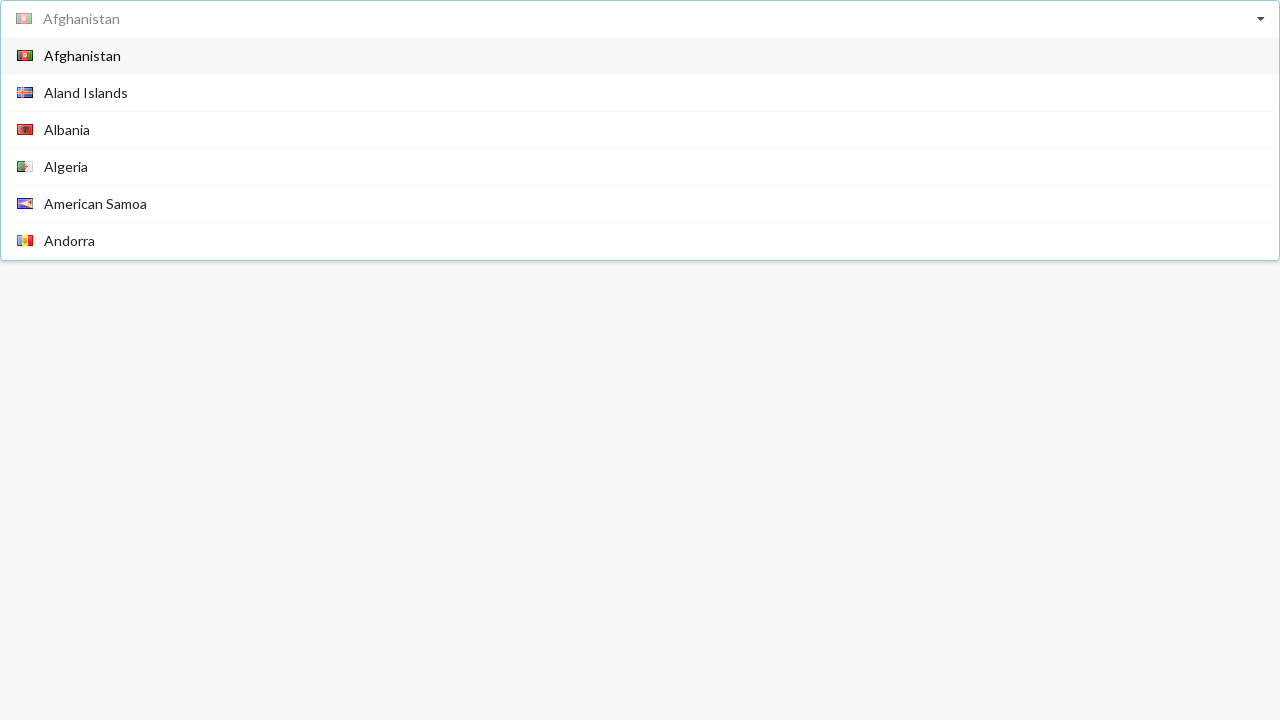

Clicked on the search input field to open dropdown at (641, 19) on xpath=//input[@class='search']
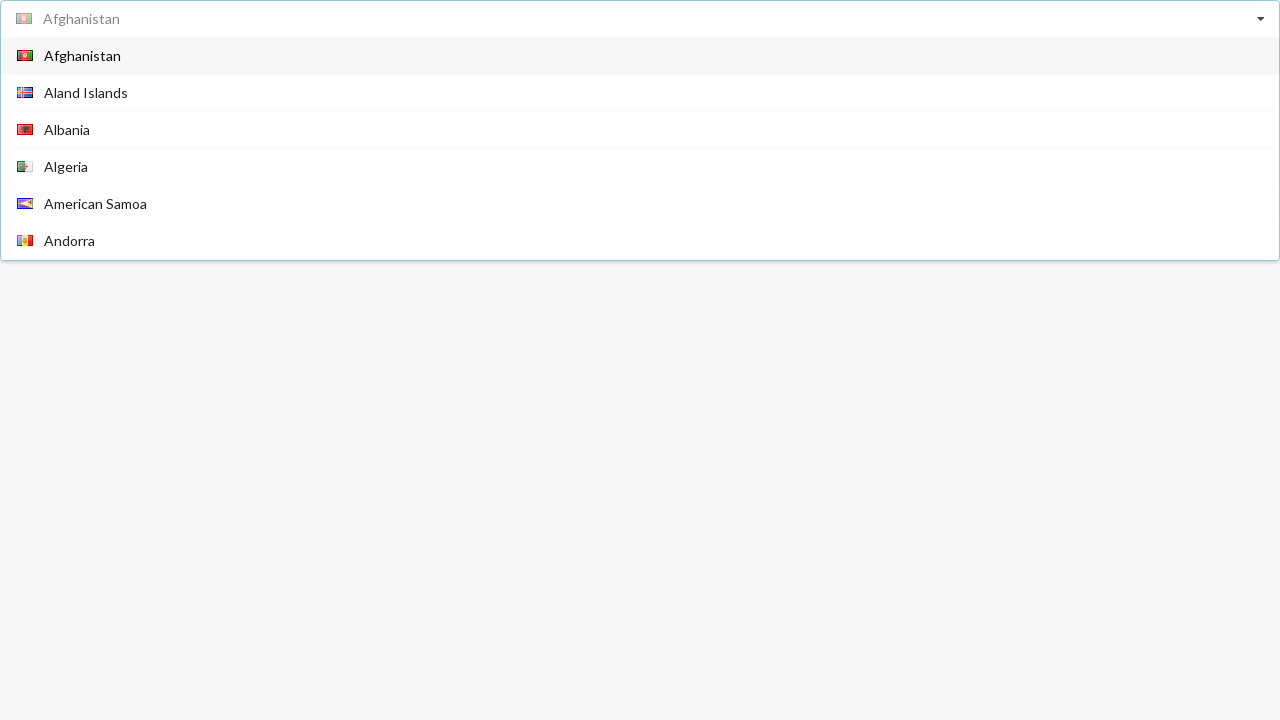

Dropdown options loaded and are visible
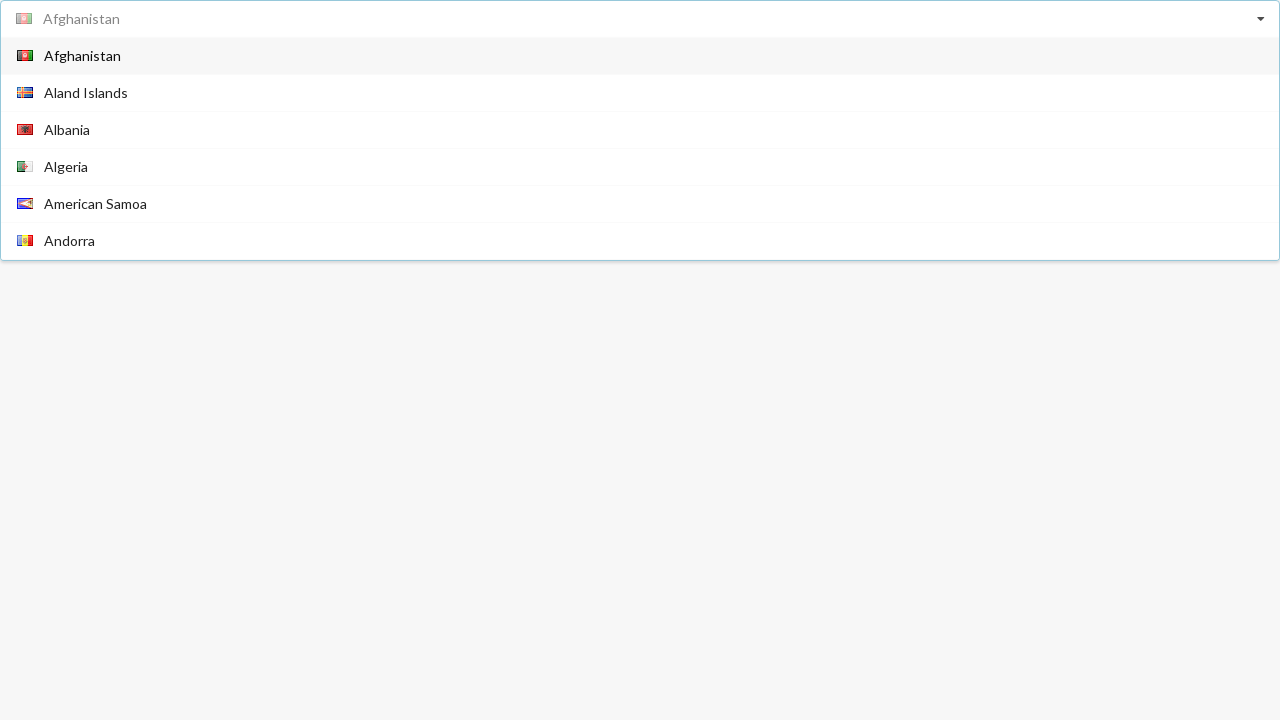

Selected 'Albania' from the dropdown options at (67, 130) on xpath=//div[@role='option']/span[text()='Albania']
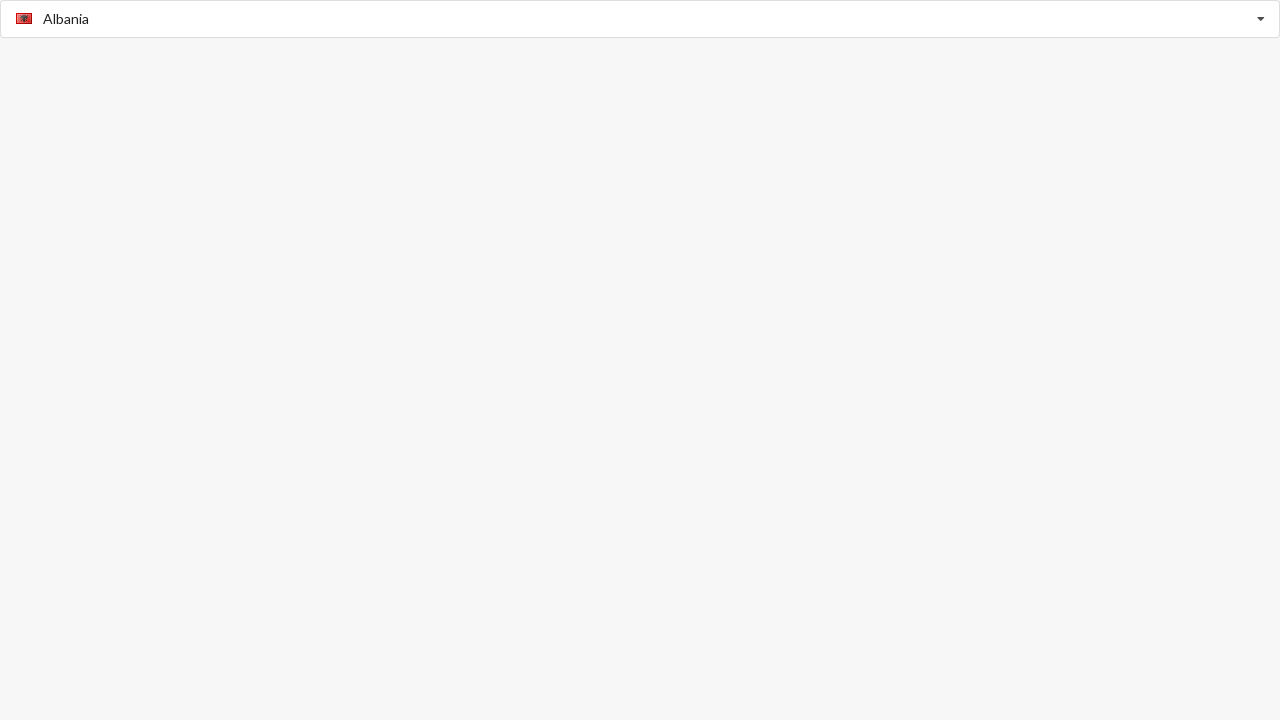

Retrieved selected country text from dropdown
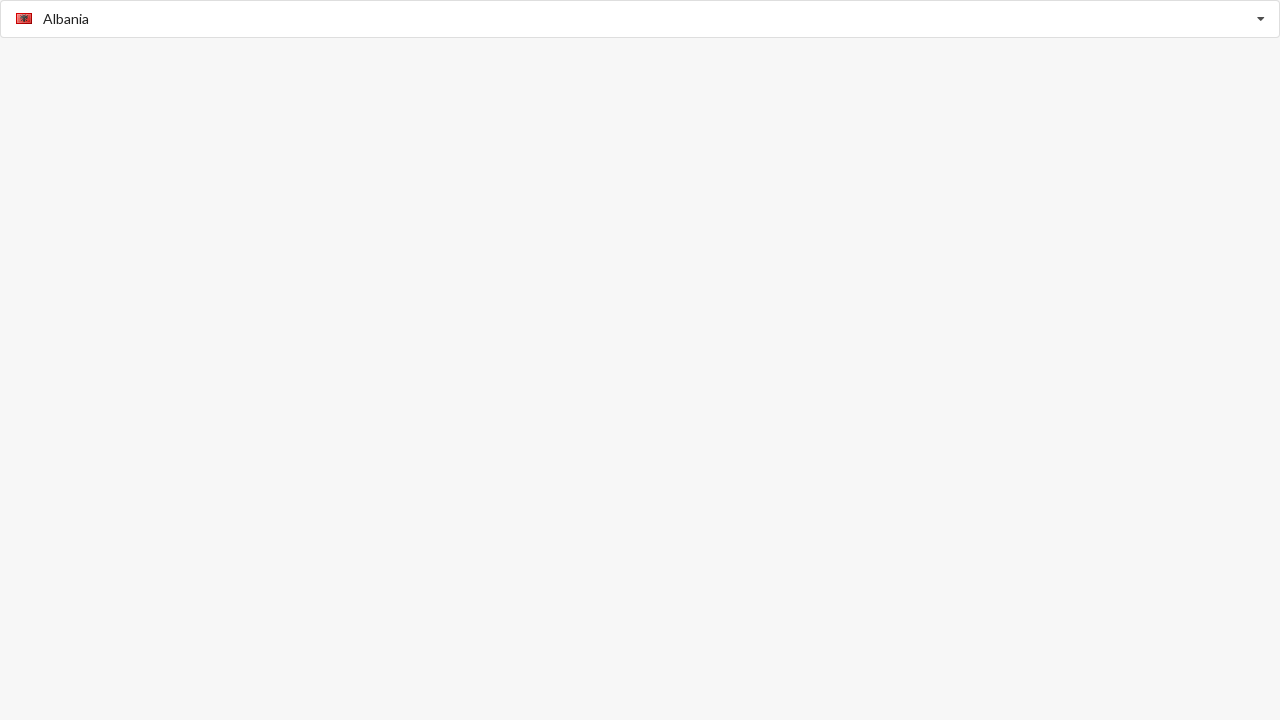

Verified that 'Albania' is correctly selected in the dropdown
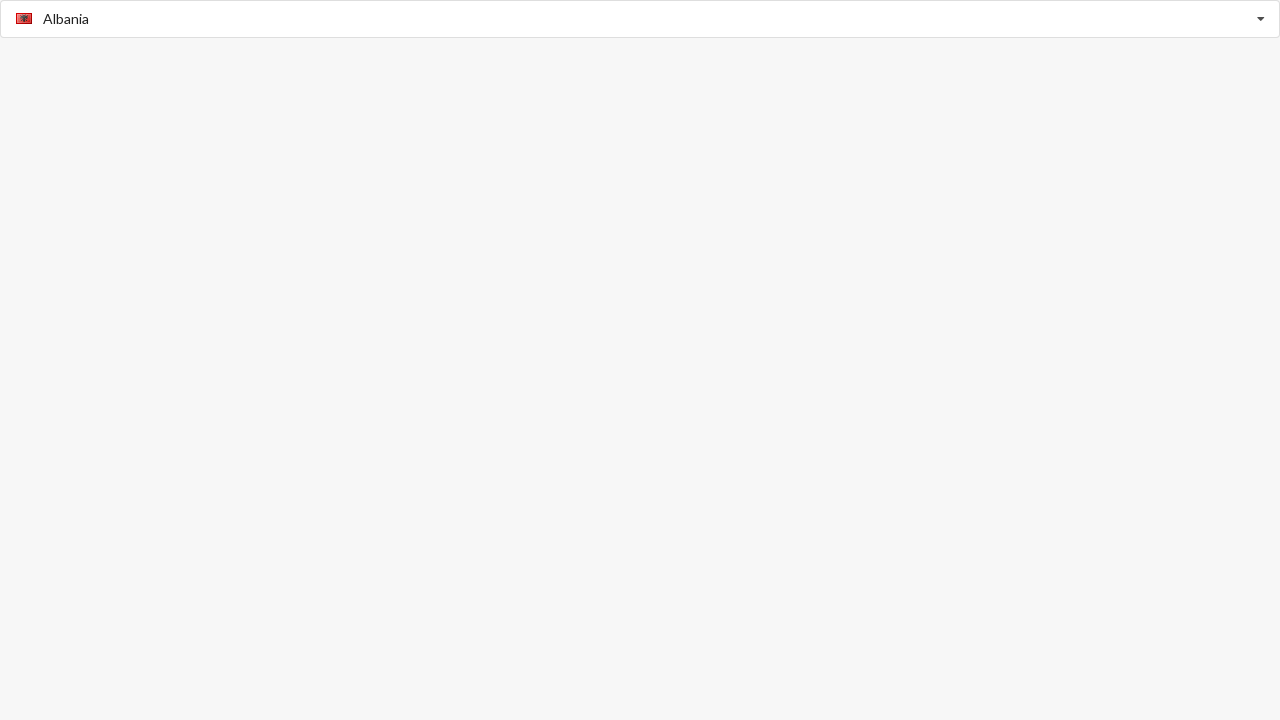

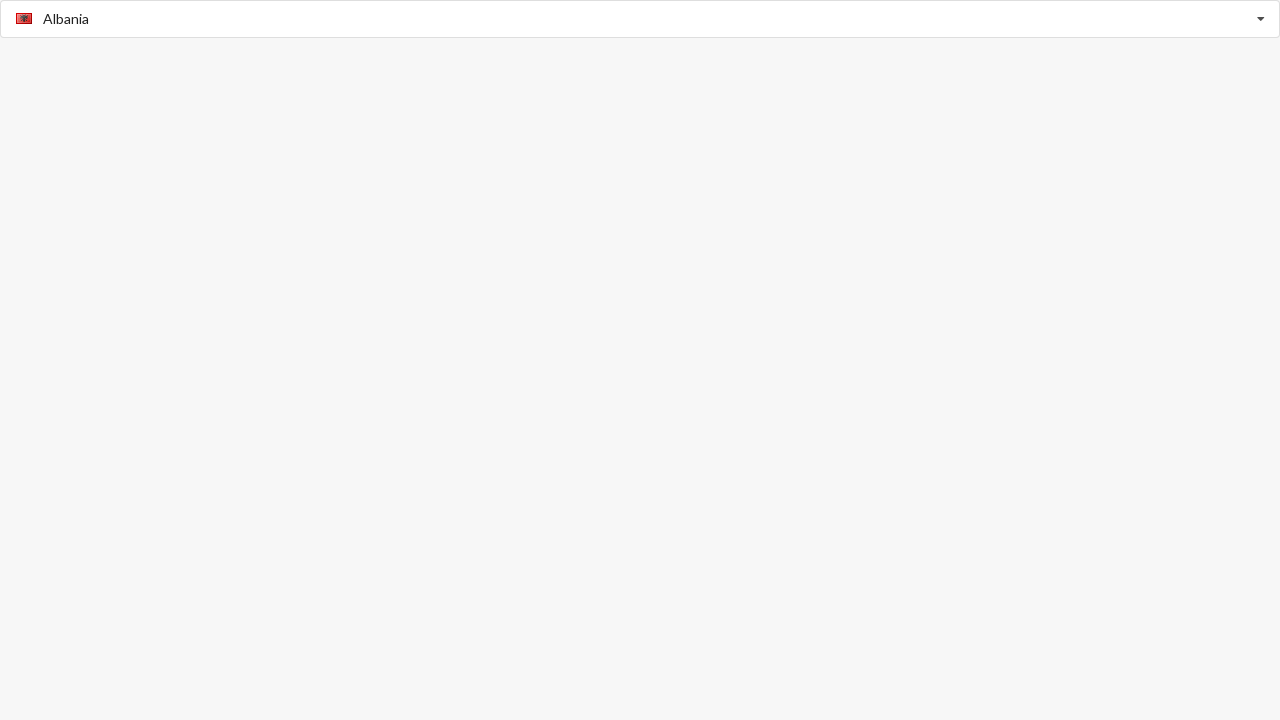